Tests a signup/contact form by filling in first name, last name, and email fields using tab navigation, then submitting the form and verifying the success message is displayed.

Starting URL: https://secure-retreat-92358.herokuapp.com/

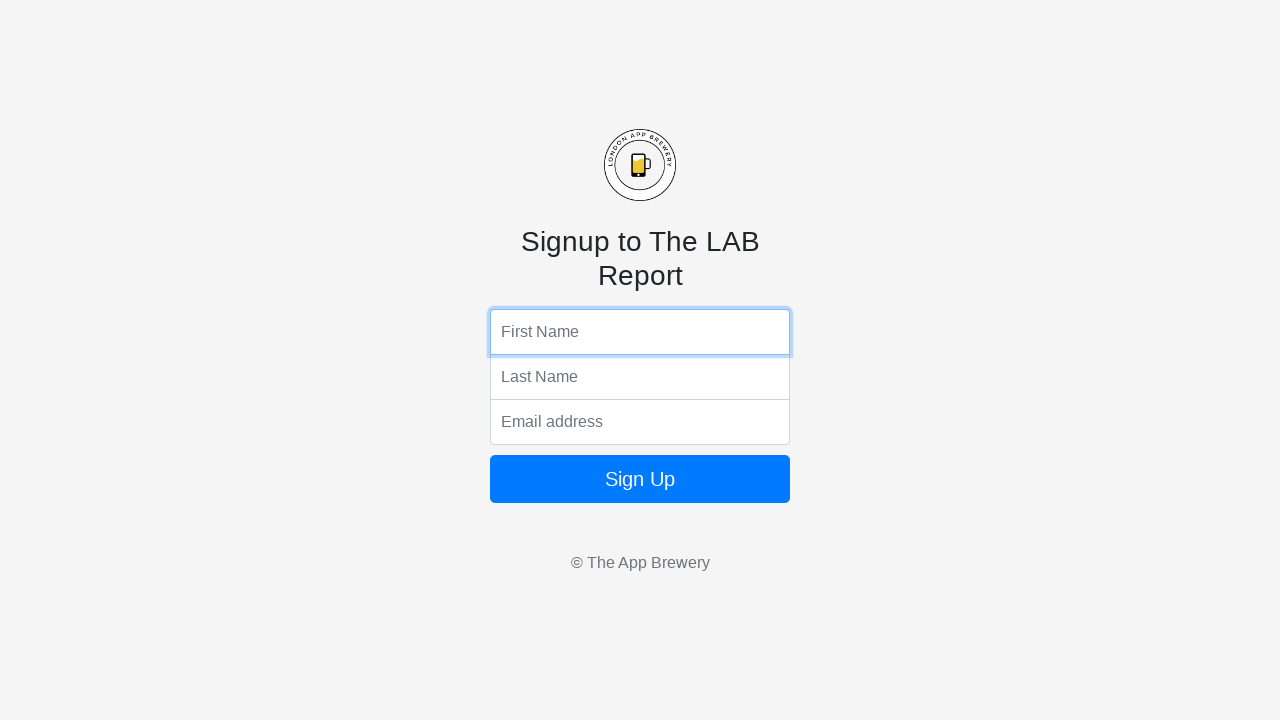

Filled first name field with 'Marcus' on input[name='fName']
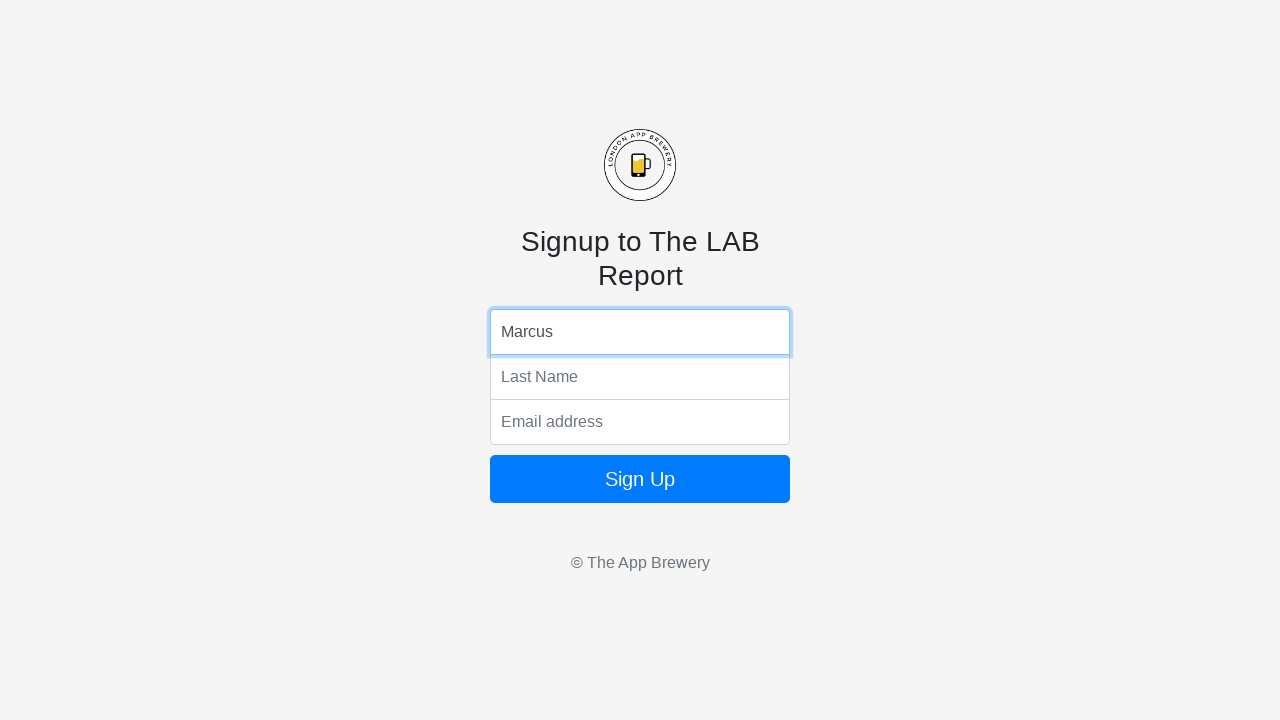

Pressed Tab to navigate to last name field on input[name='fName']
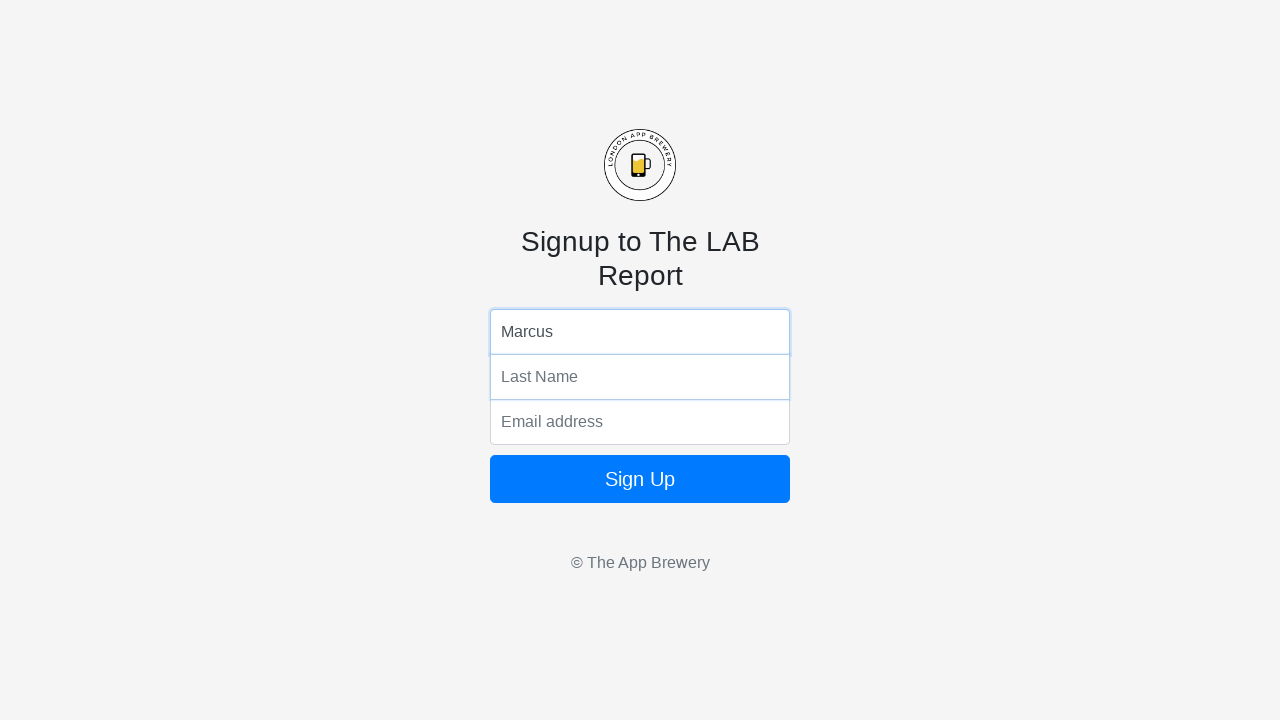

Typed 'Johnson' in last name field
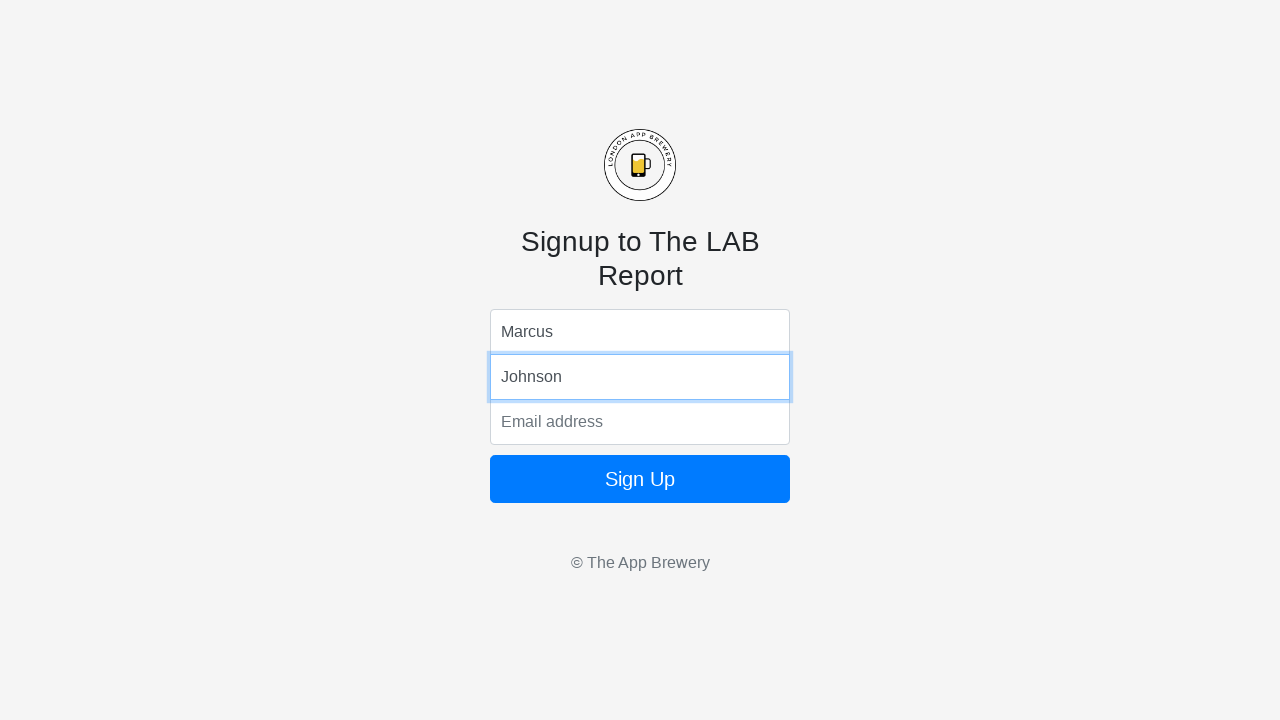

Pressed Tab to navigate to email field
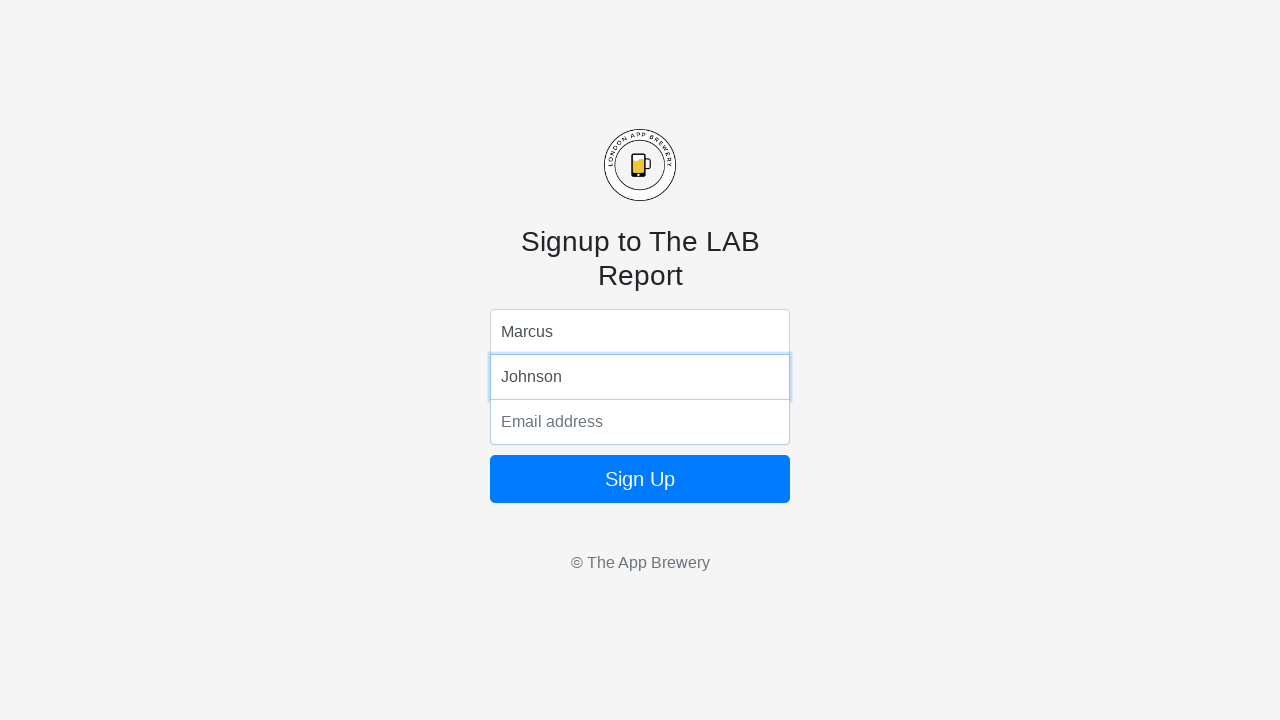

Typed 'marcus.johnson@testmail.com' in email field
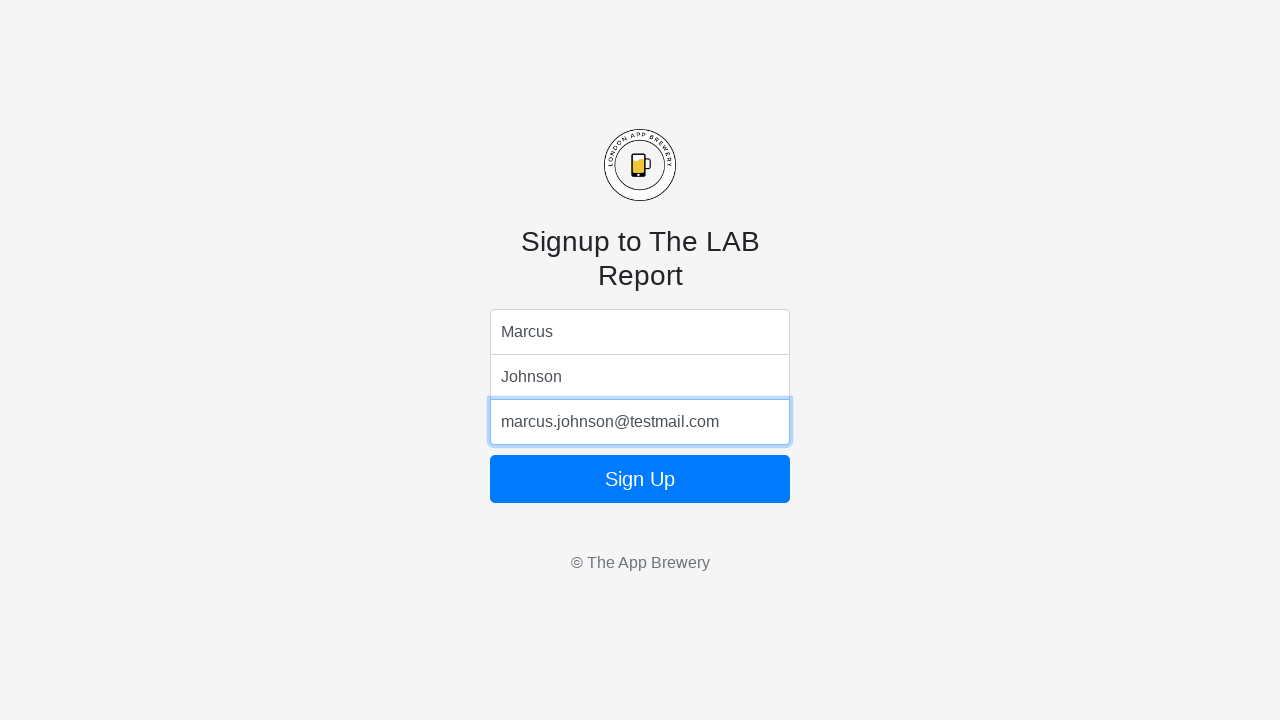

Pressed Enter to submit the form
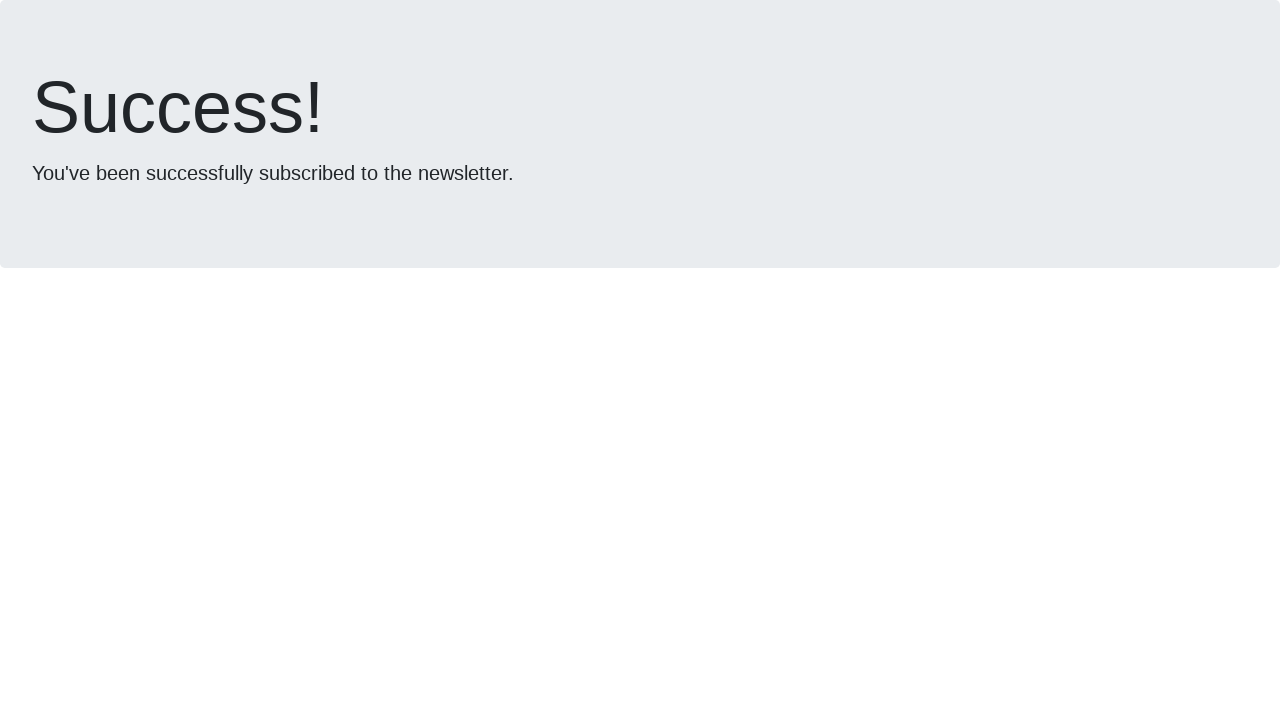

Success message (.lead) element is displayed
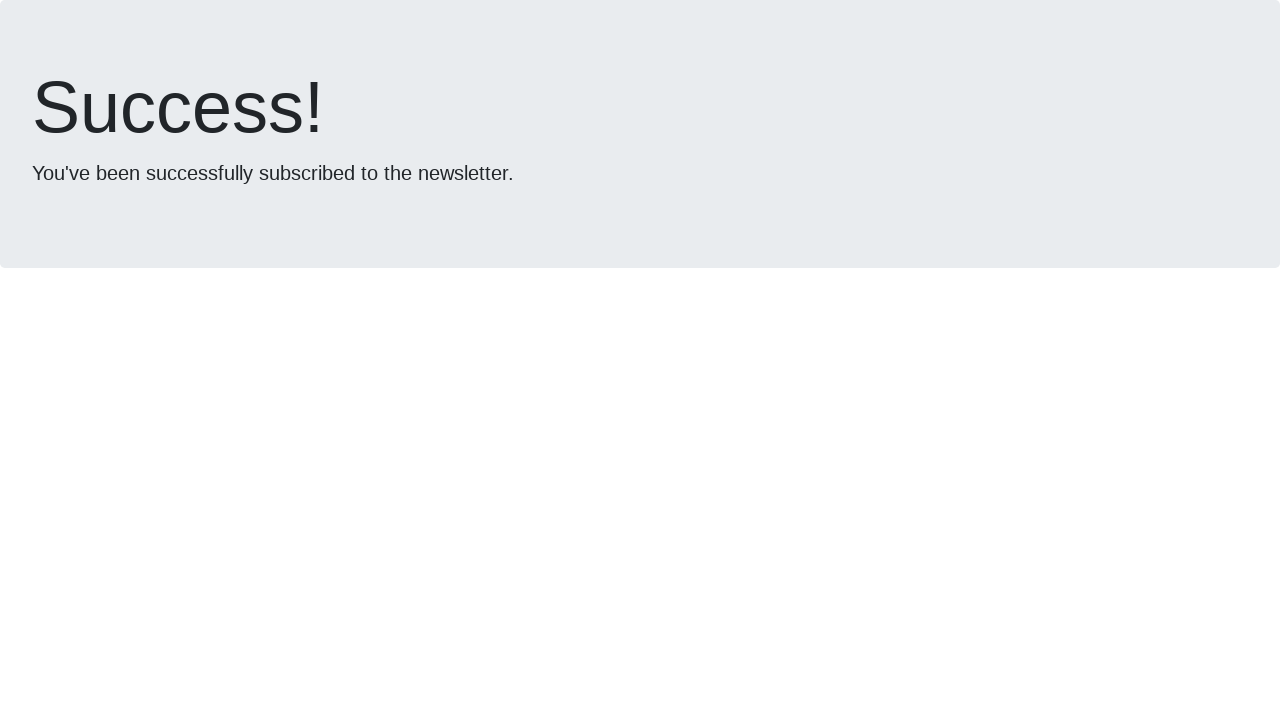

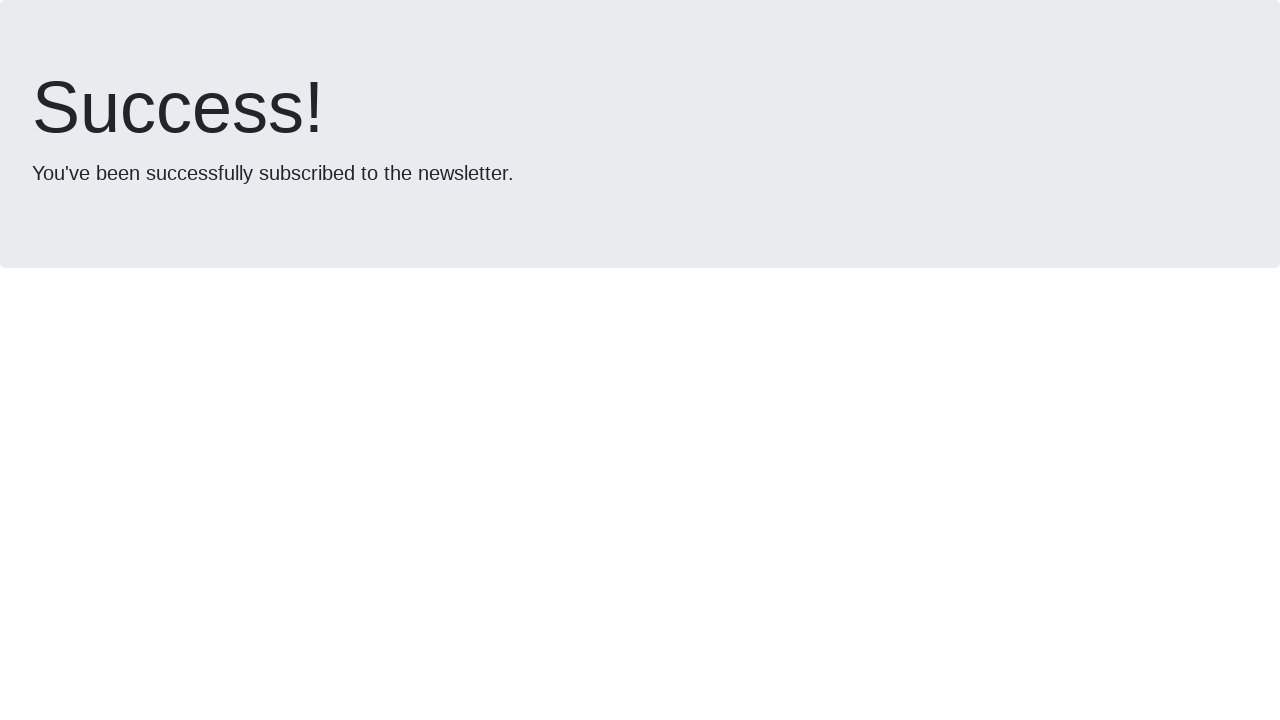